Tests enable functionality by clicking enable button, verifying input is enabled, and typing text

Starting URL: https://codenboxautomationlab.com/practice/

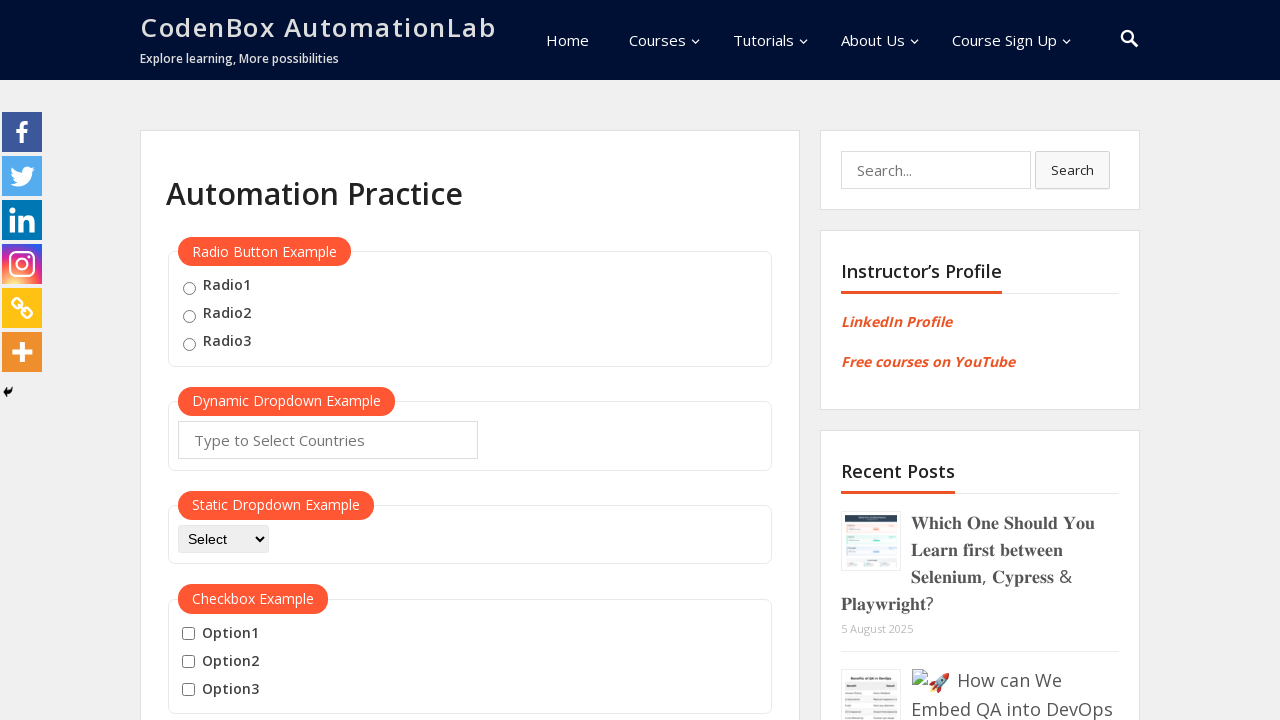

Scrolled page to element location
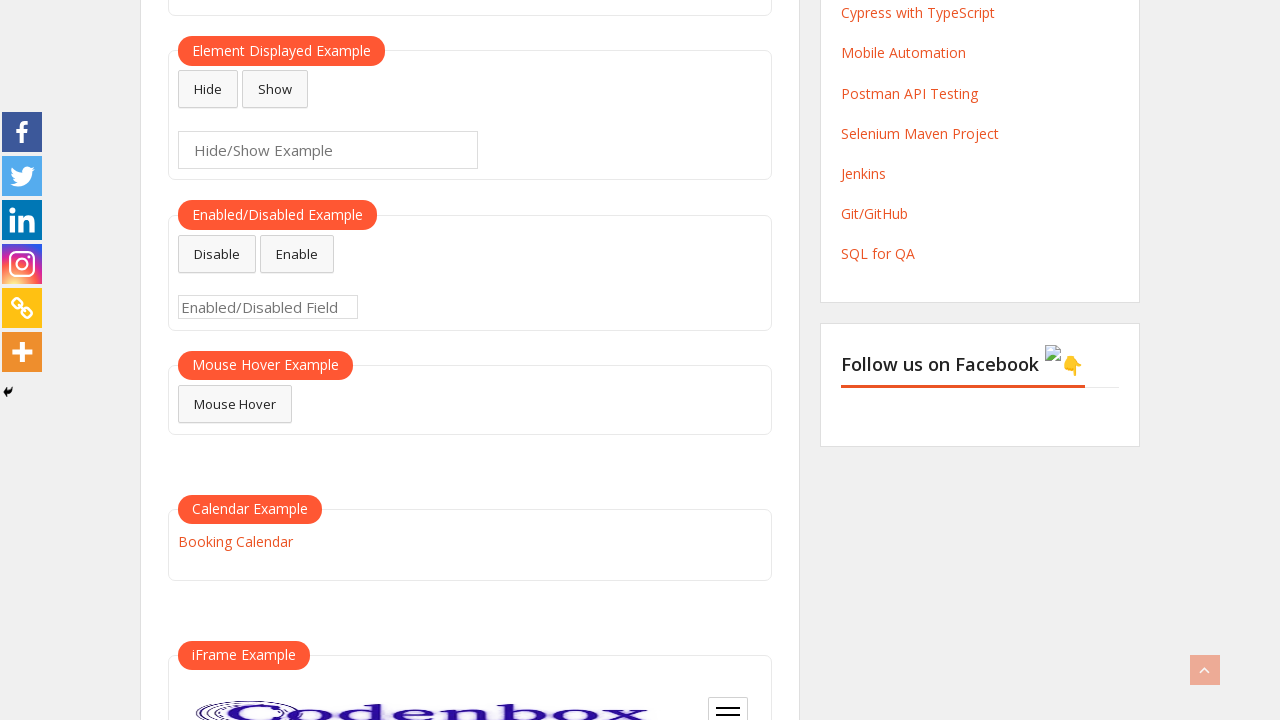

Clicked enable button at (297, 254) on #enabled-button
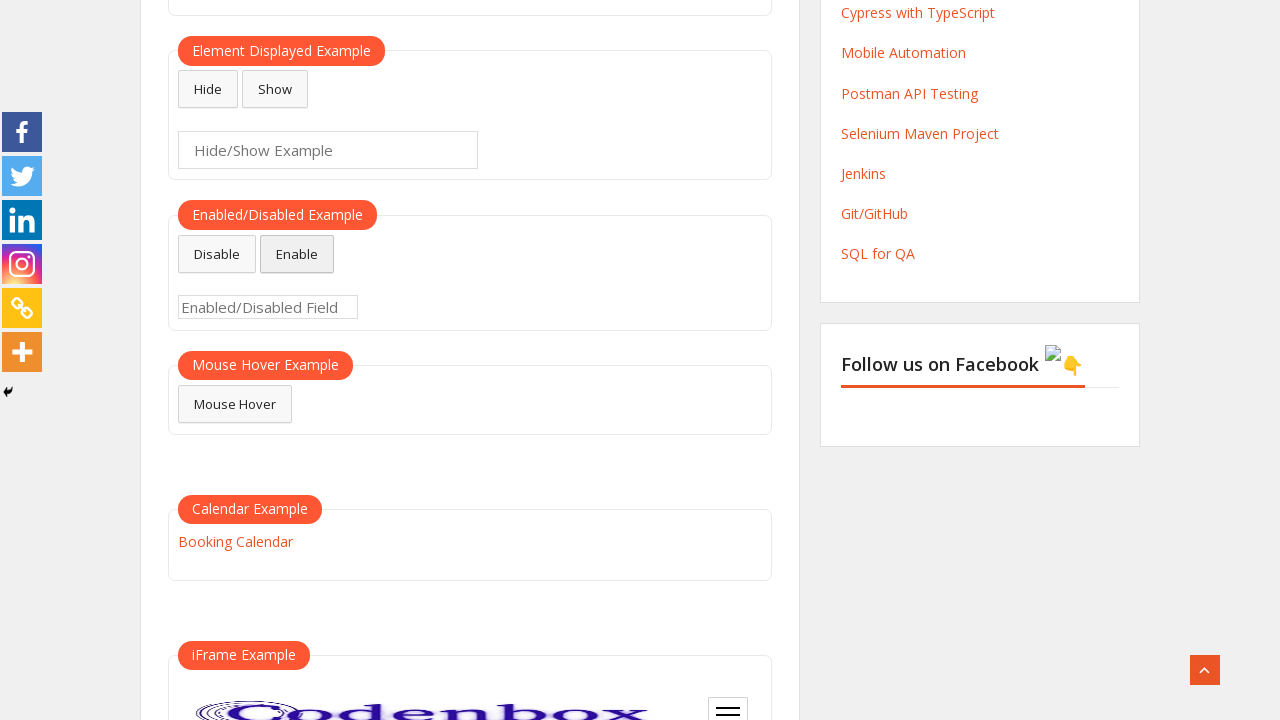

Waited 1000ms for state change
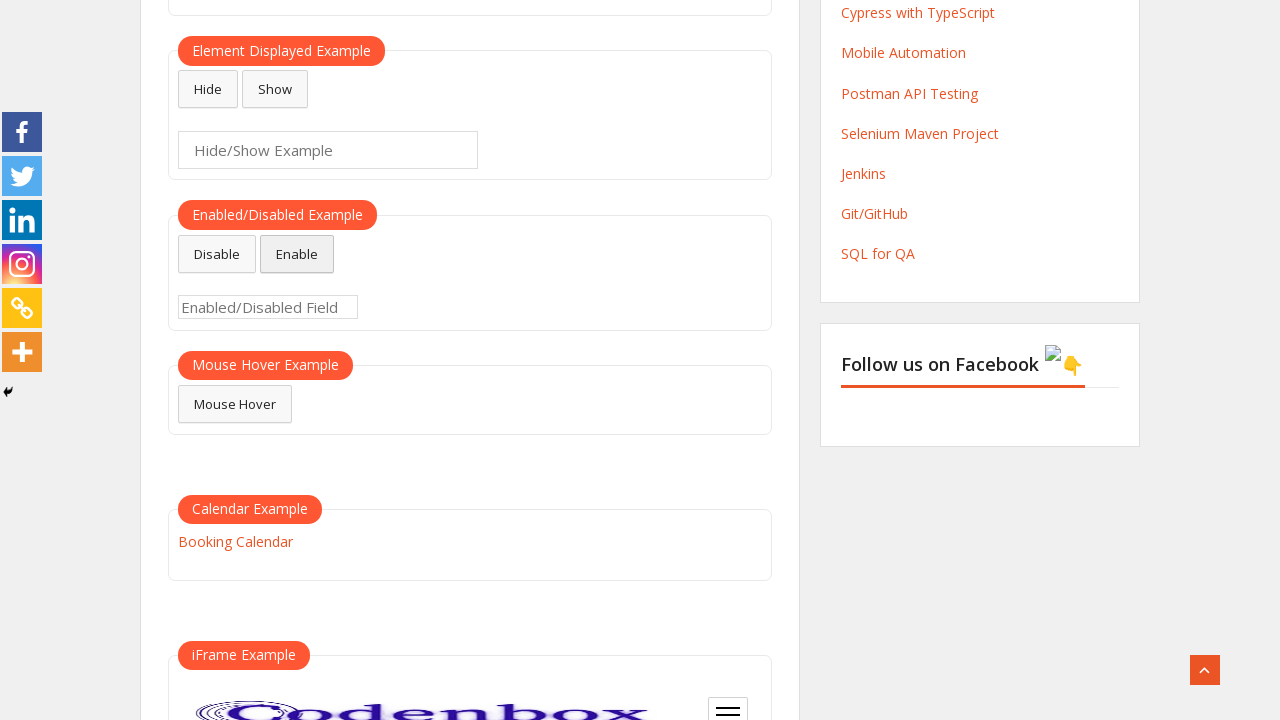

Verified input field is enabled
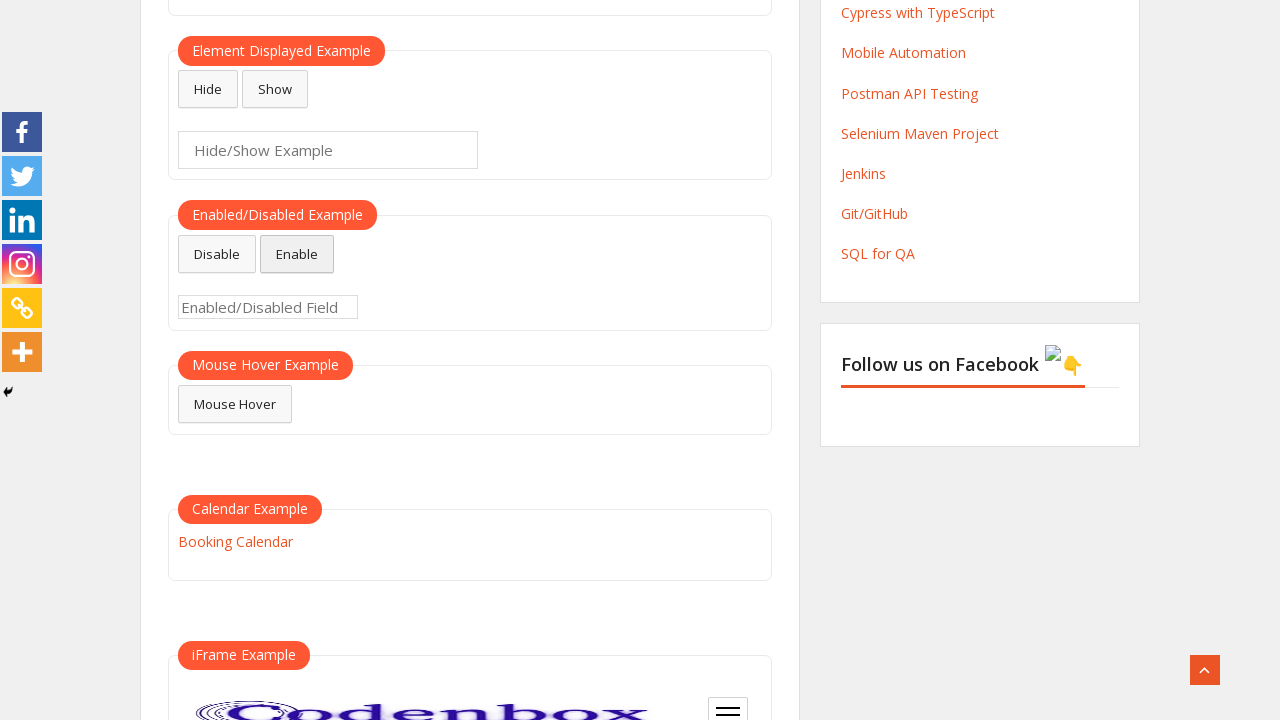

Typed 'passed' into enabled input field on #enabled-example-input
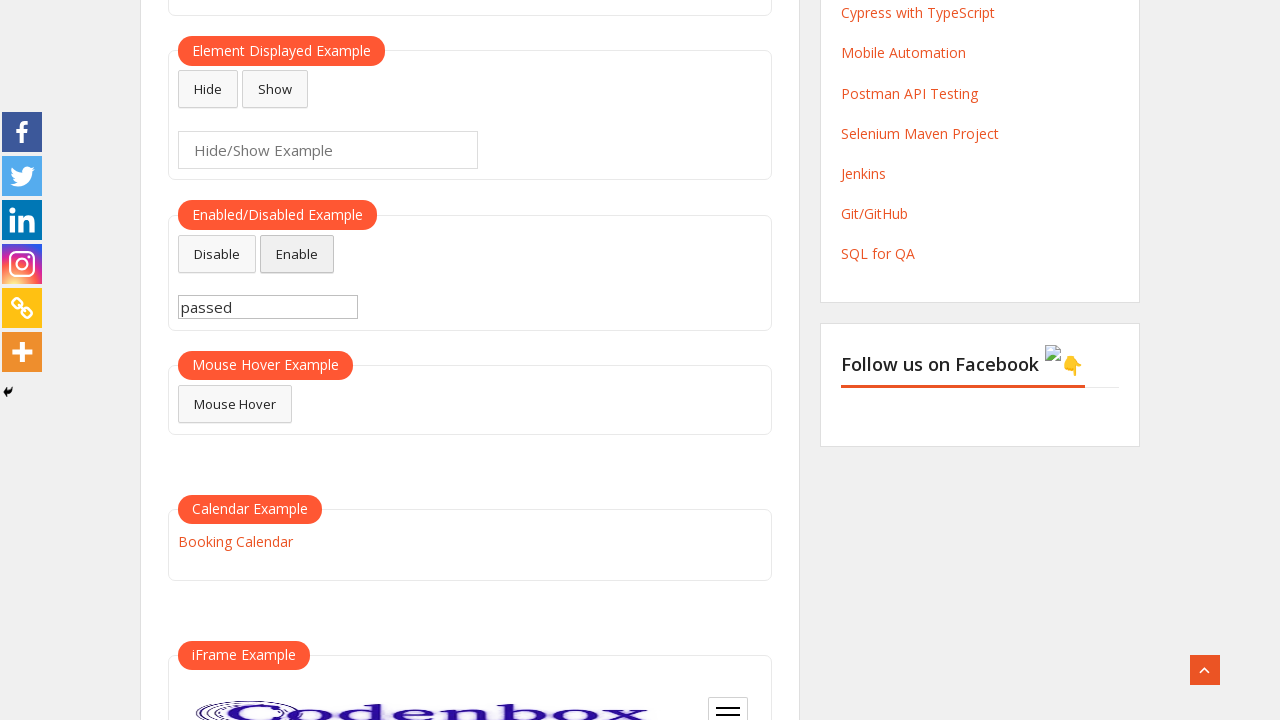

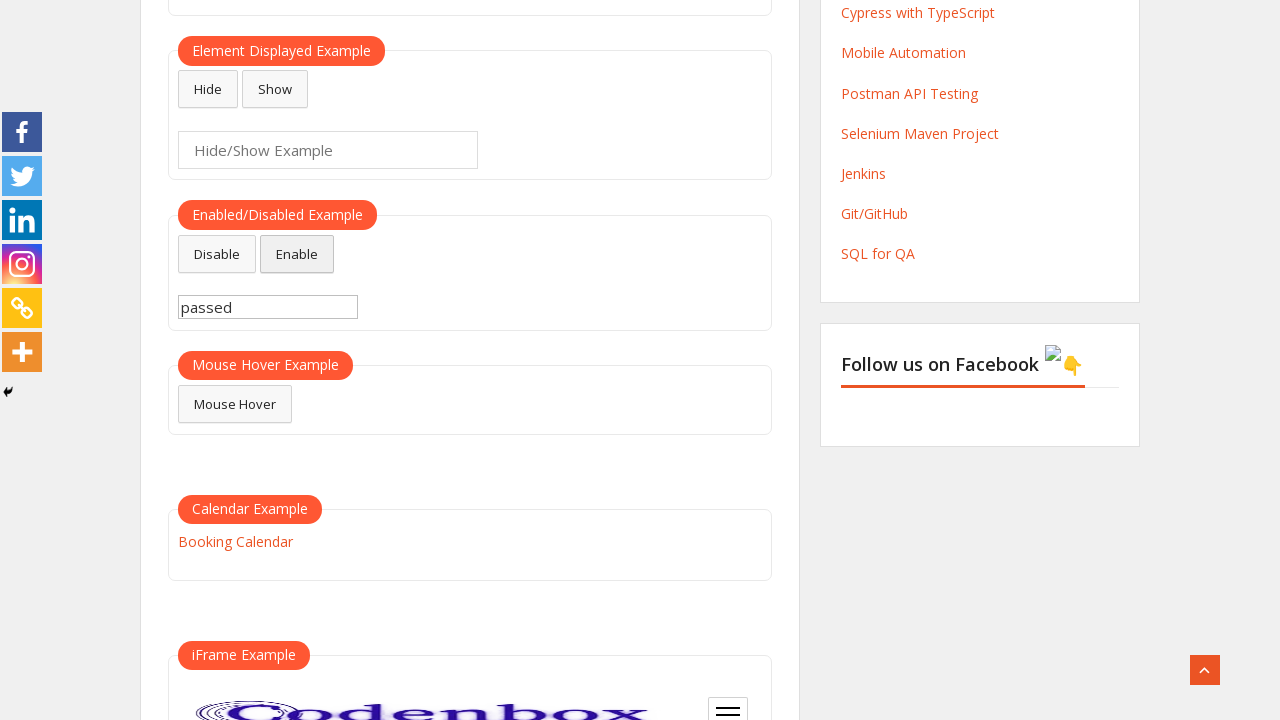